Tests hyperlink interactions on a web page by verifying link visibility, checking link attributes (href), clicking on a link to navigate to another page, and counting total links on the resulting page.

Starting URL: https://web-locators-static-site-qa.vercel.app/hyperlink

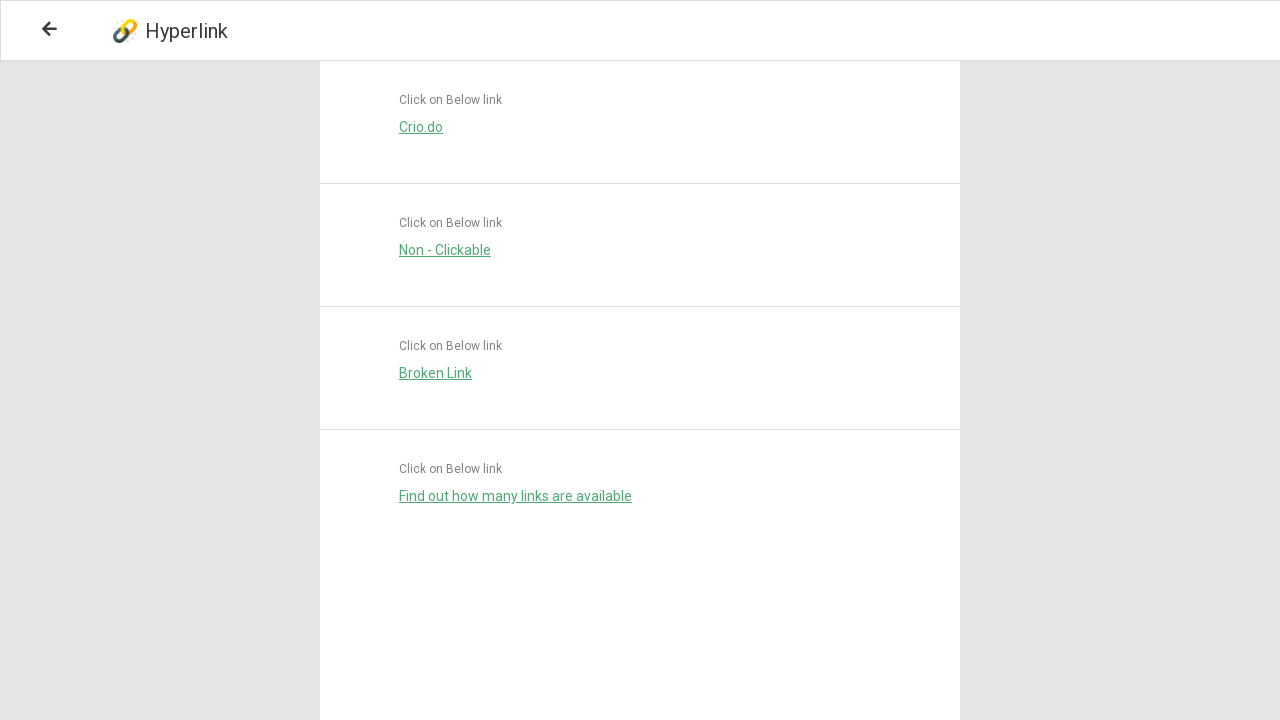

Waited for 'Crio.Do' link to become visible
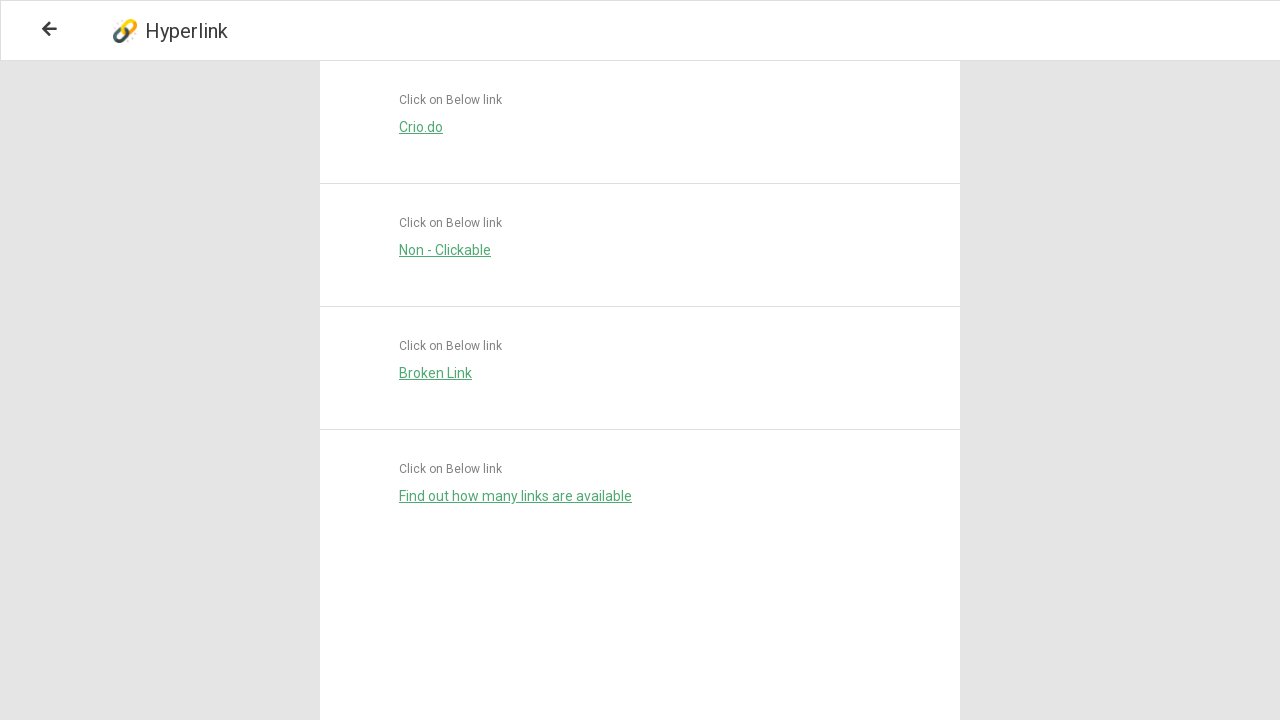

Checked if 'Crio.Do' link is visible
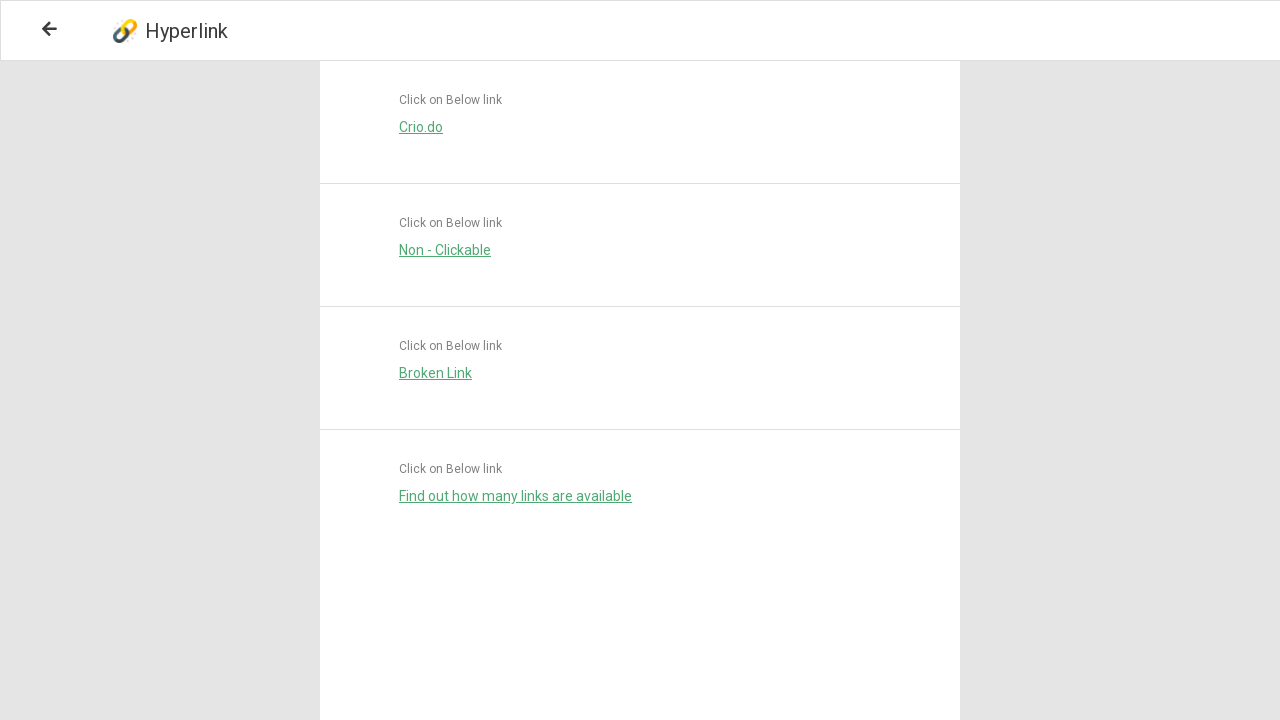

Checked if 'Crio.Do' link is enabled
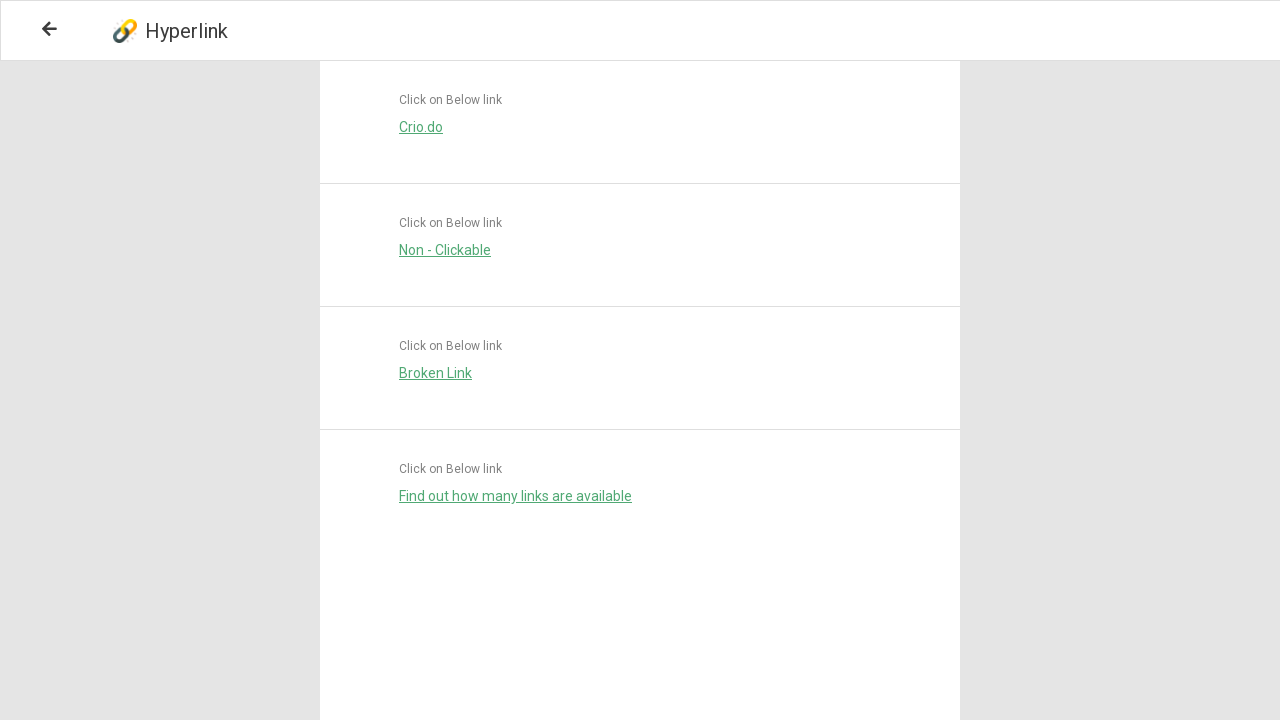

Retrieved text content from 'Crio.Do' link
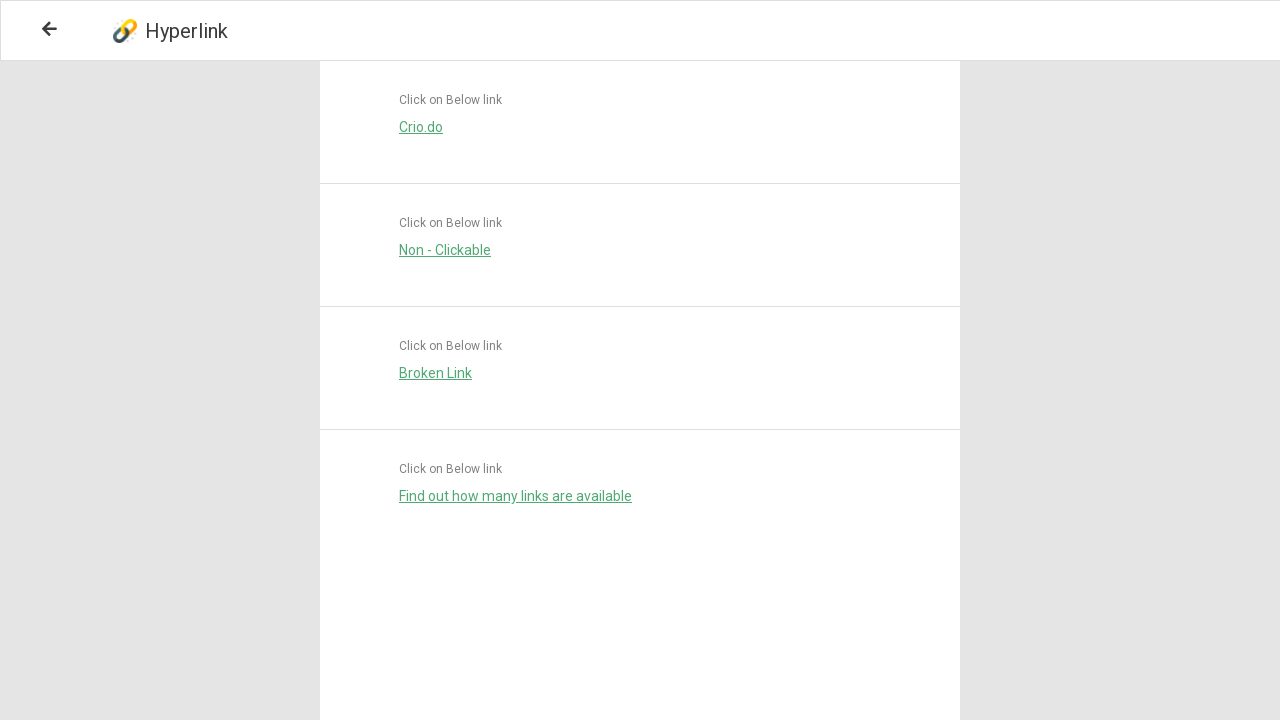

Retrieved href attribute value from 'Crio.Do' link
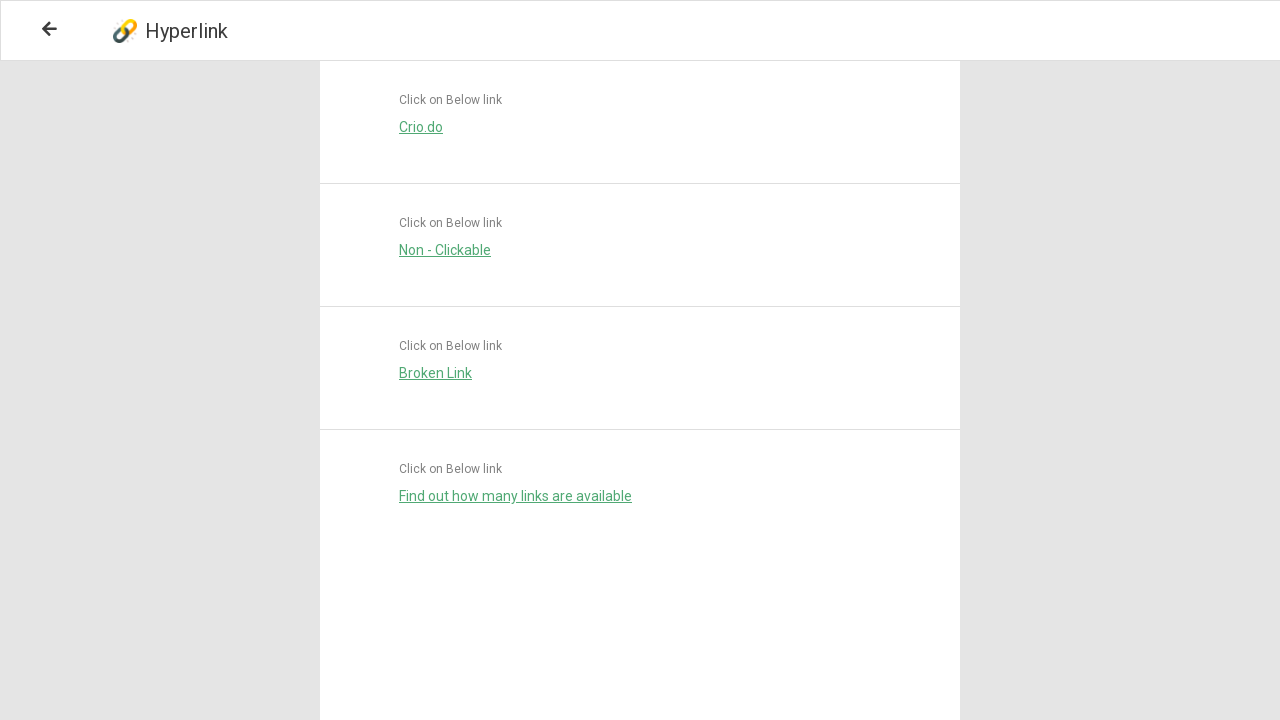

Located 'Find out how many links are available' link
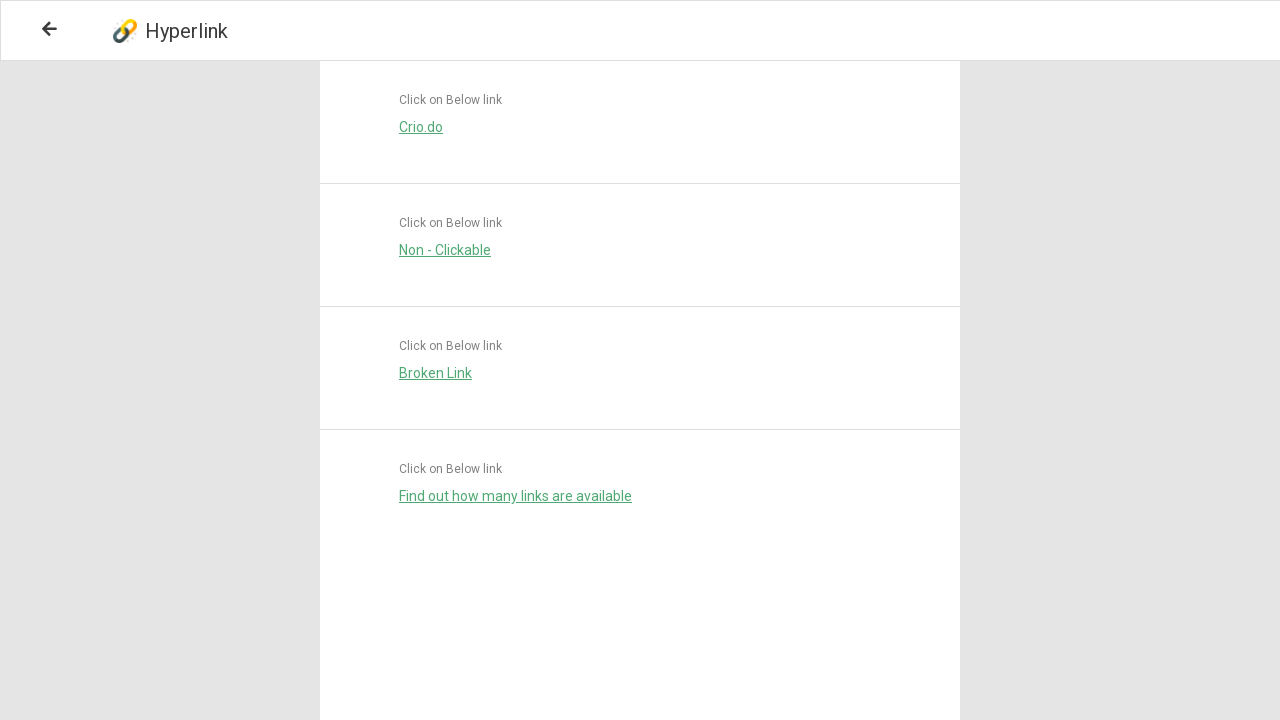

Clicked 'Find out how many links are available' link at (516, 496) on a:has-text('Find out how many links are available')
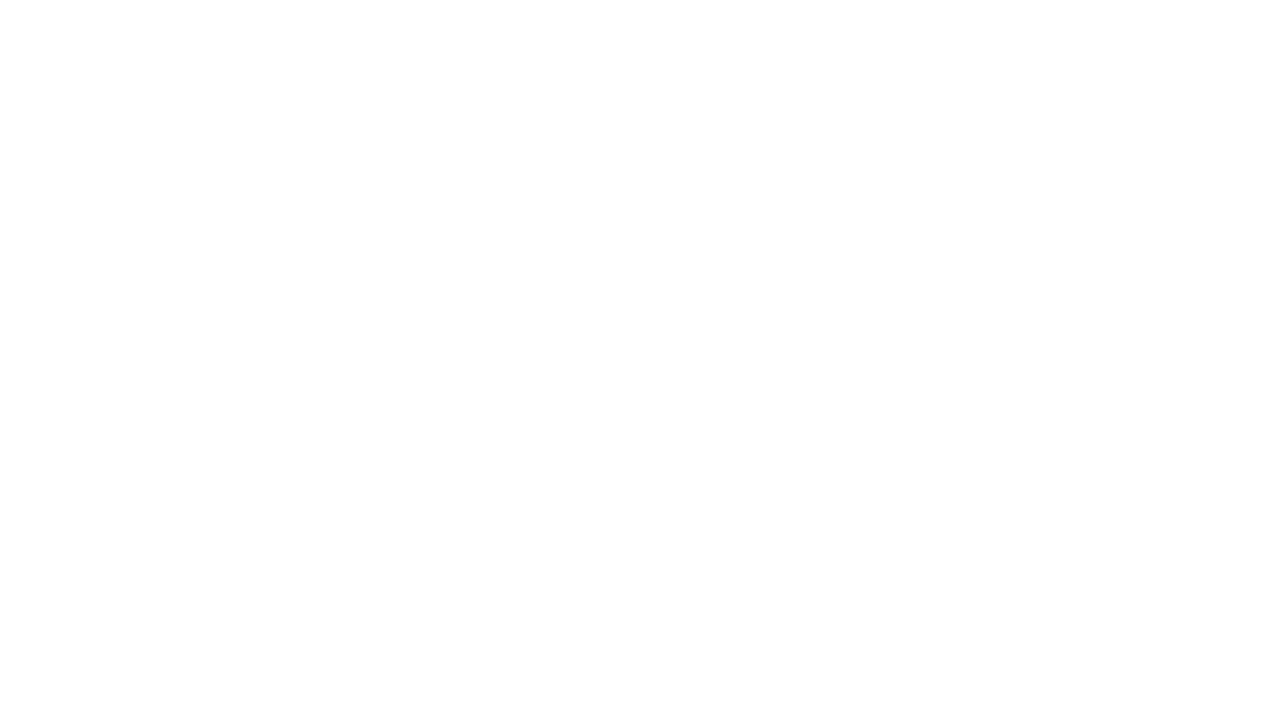

Waited for page to load after navigation (domcontentloaded)
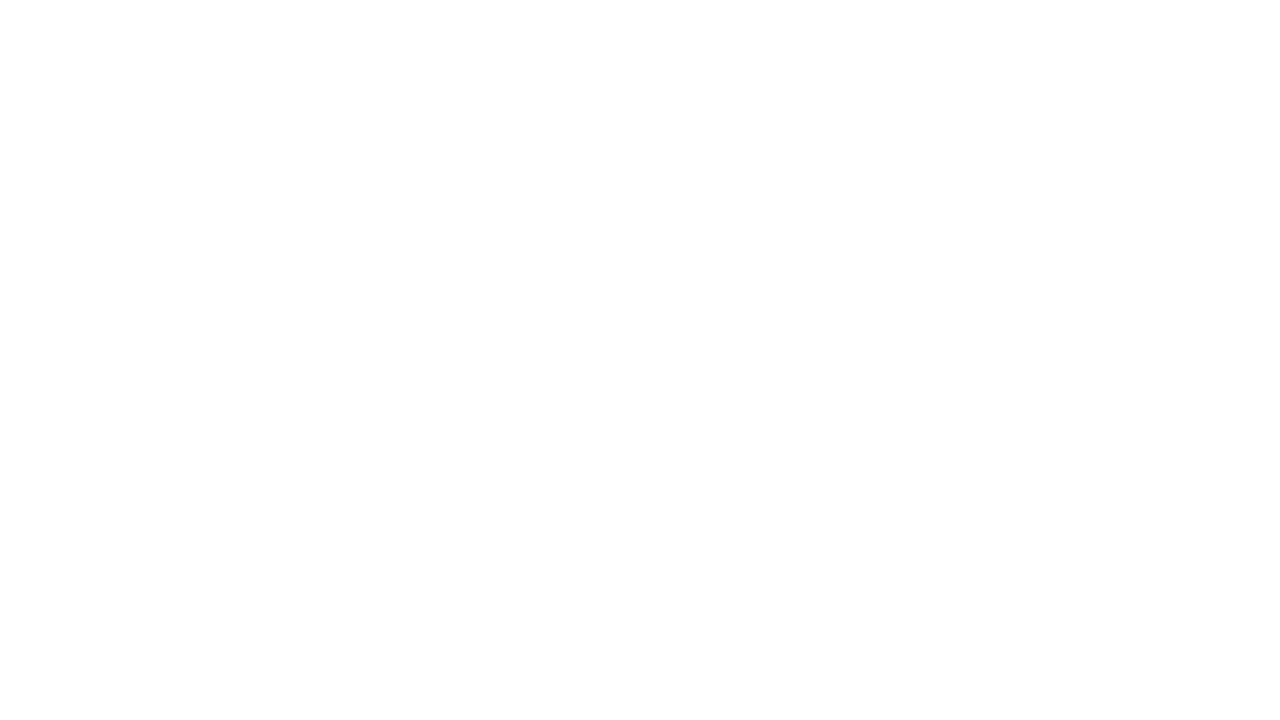

Retrieved all hyperlinks on the page
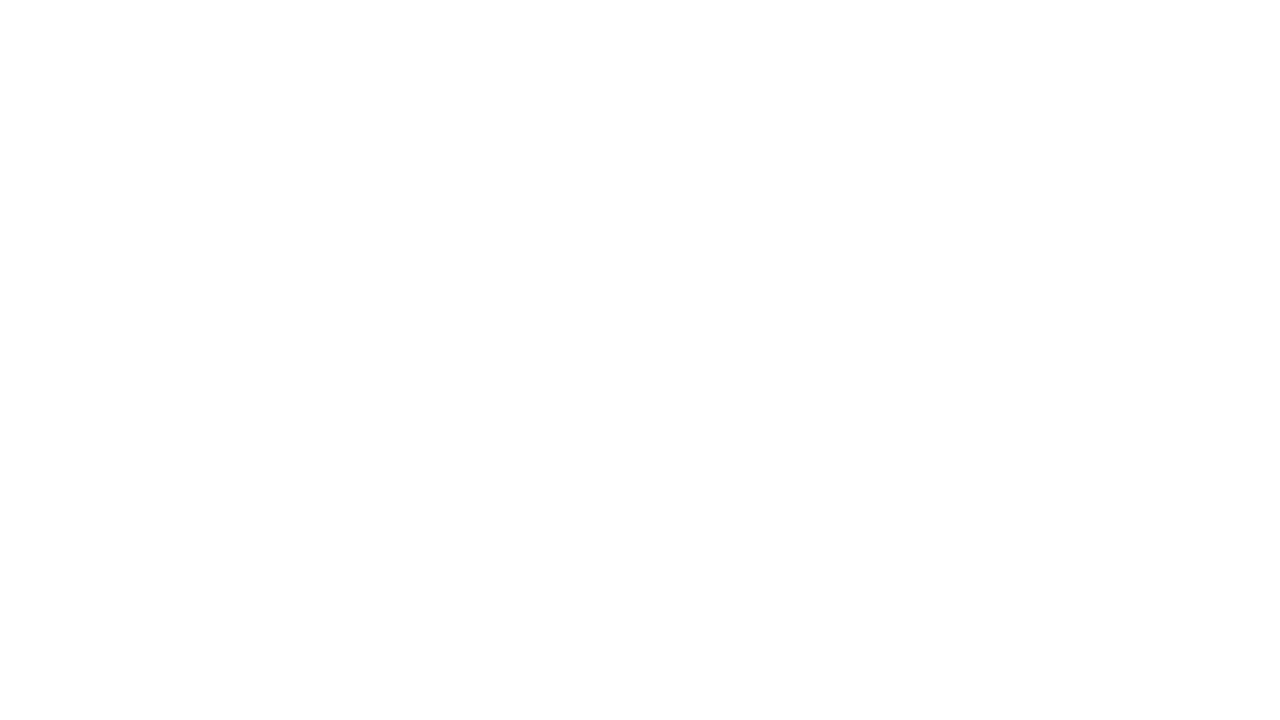

Counted visible and not-visible links: 0 visible, 0 not visible
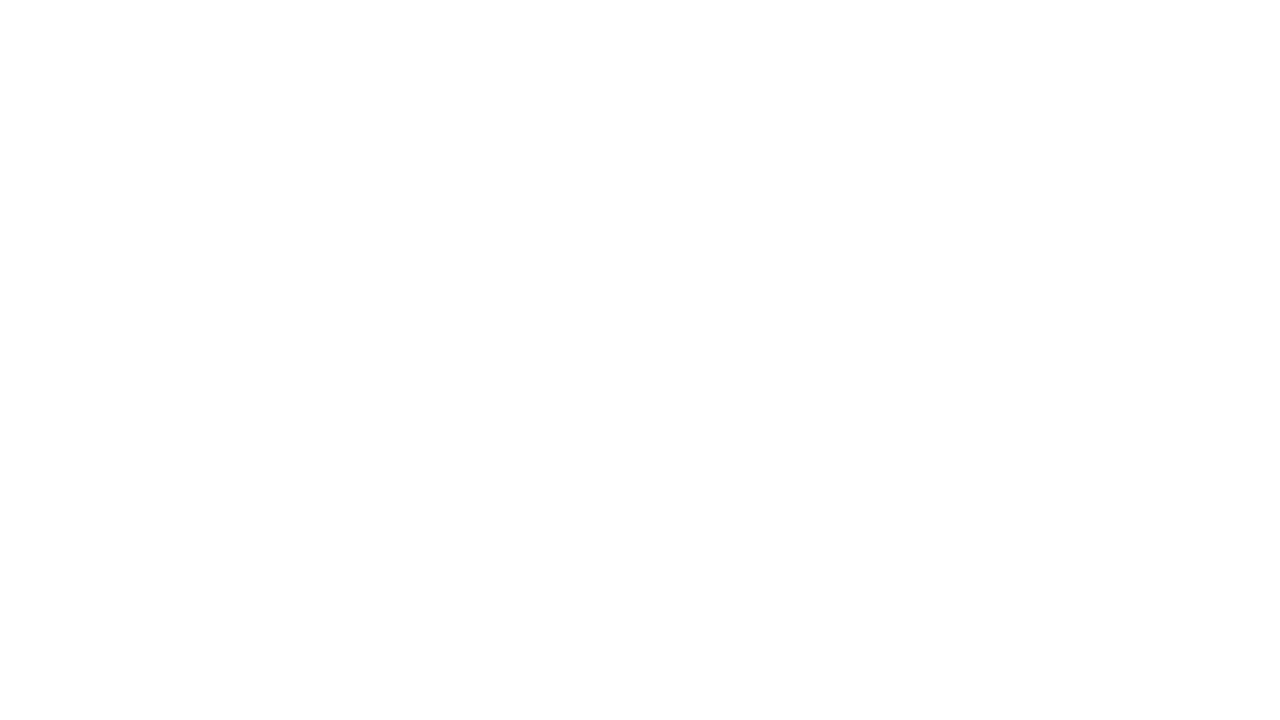

Counted links containing text 'Crio.Do': 0 found
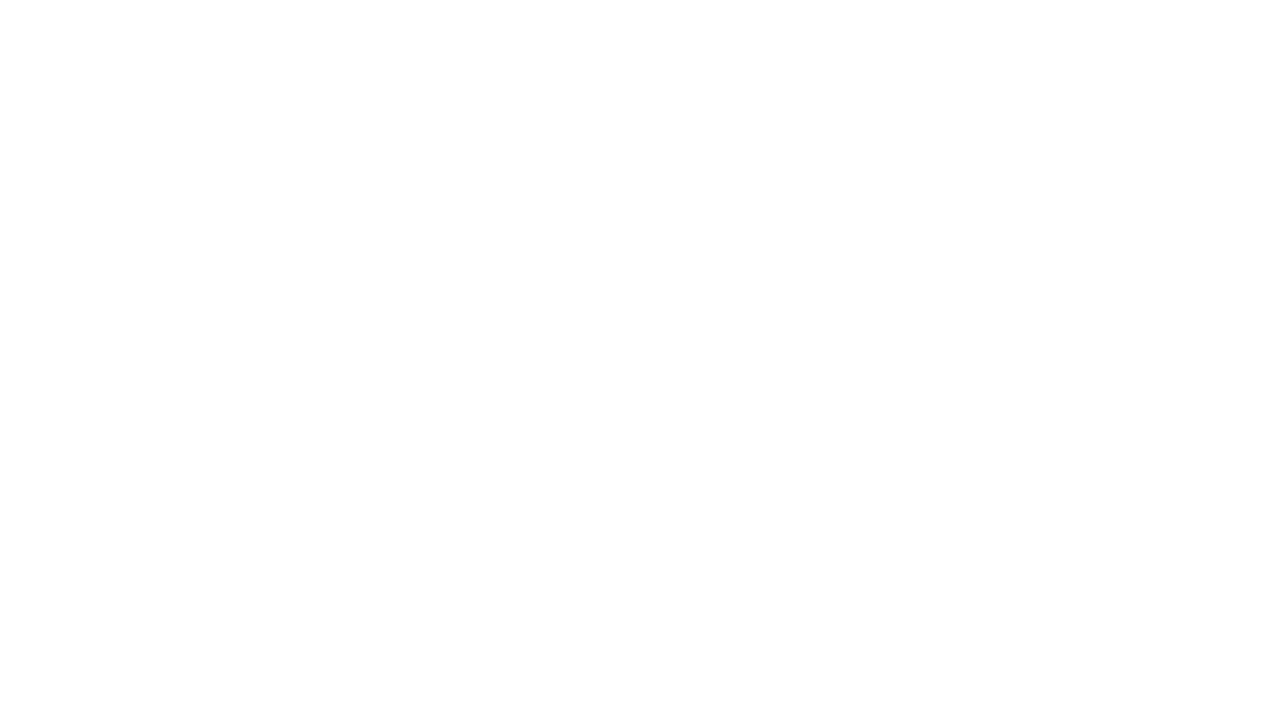

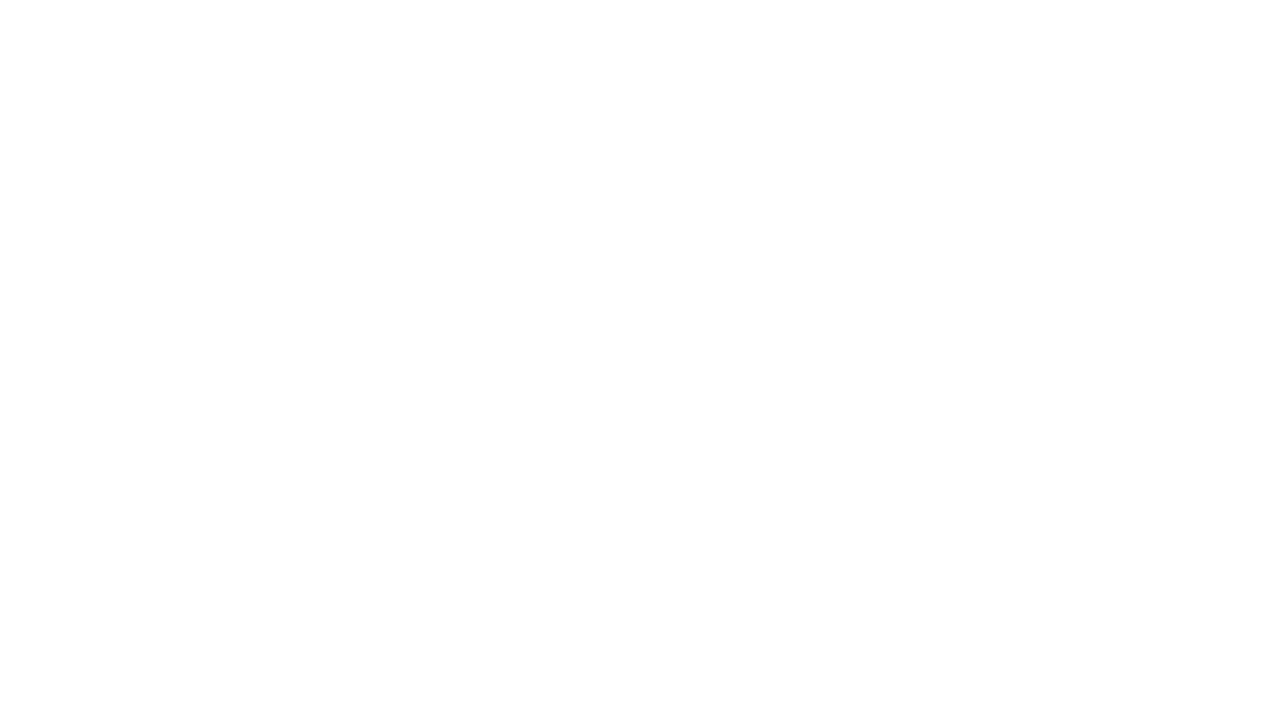